Tests right-click (context menu) functionality on the Buttons page by navigating to Elements, then Buttons, and performing a right-click action to verify the success message appears

Starting URL: https://demoqa.com/

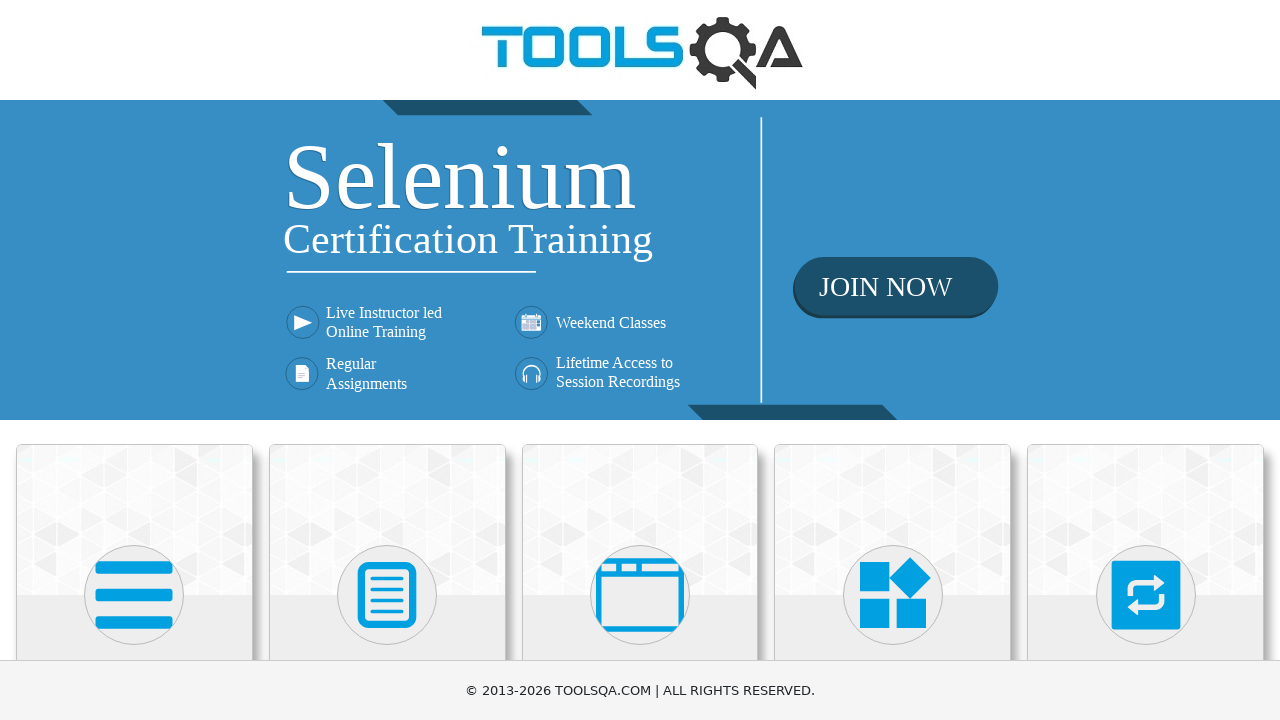

Clicked on Elements card at (134, 360) on text=Elements
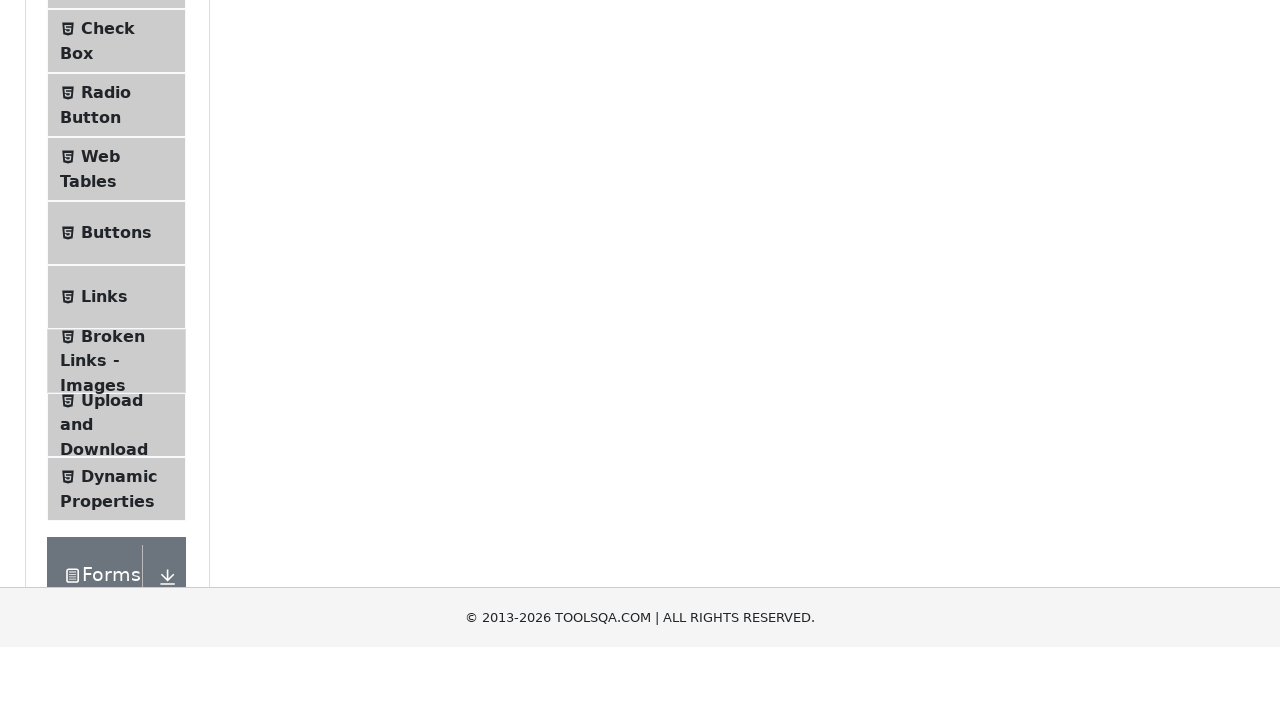

Clicked on Buttons menu item at (116, 517) on text=Buttons
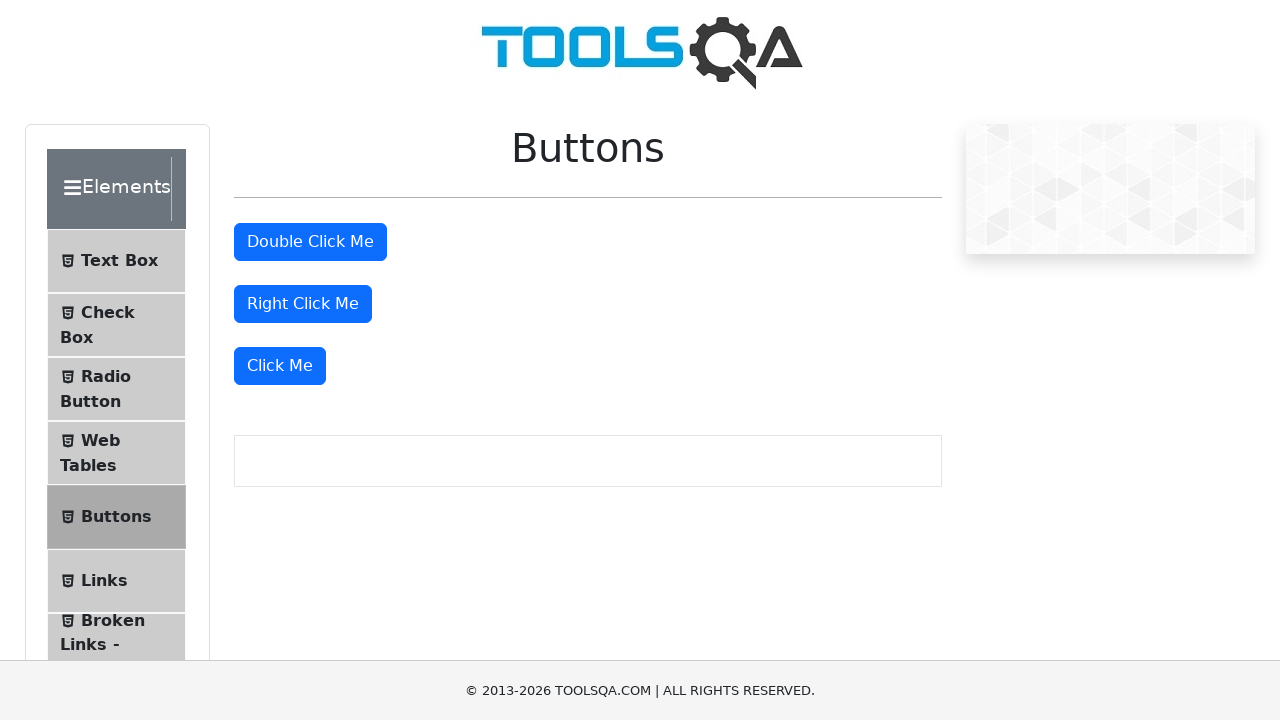

Right-clicked on the 'Right Click Me' button at (303, 304) on #rightClickBtn
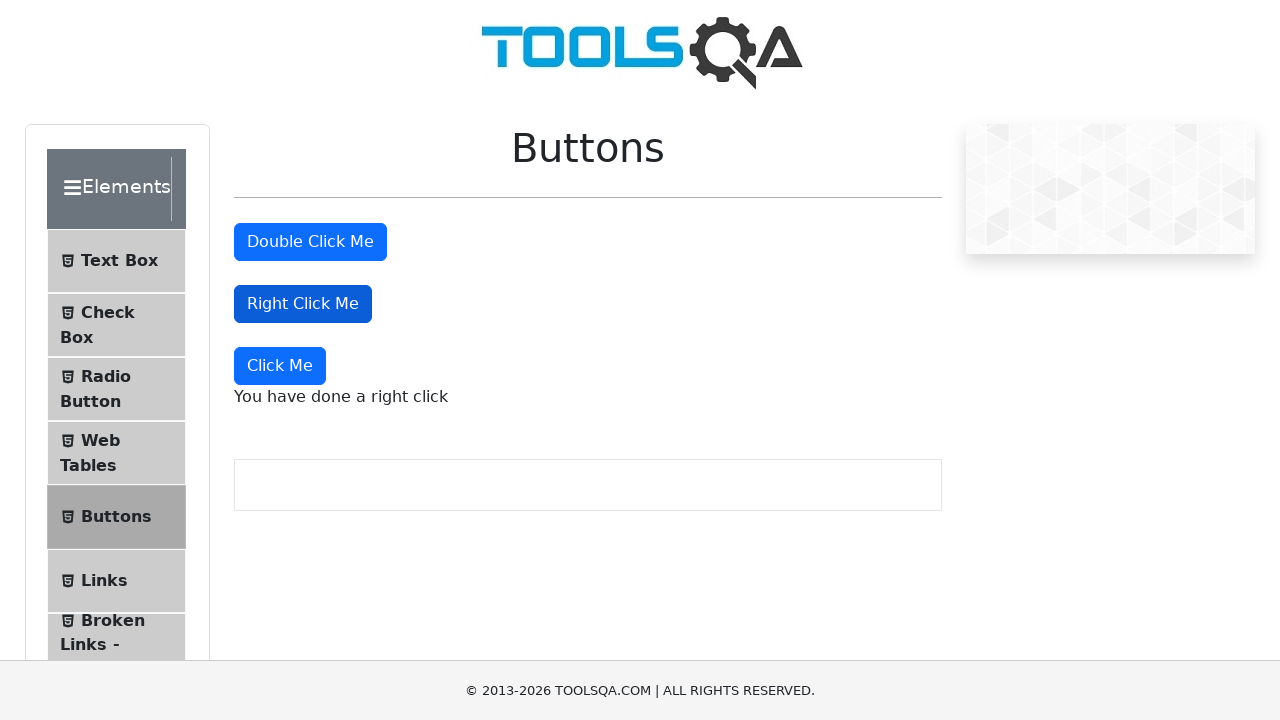

Right-click success message appeared
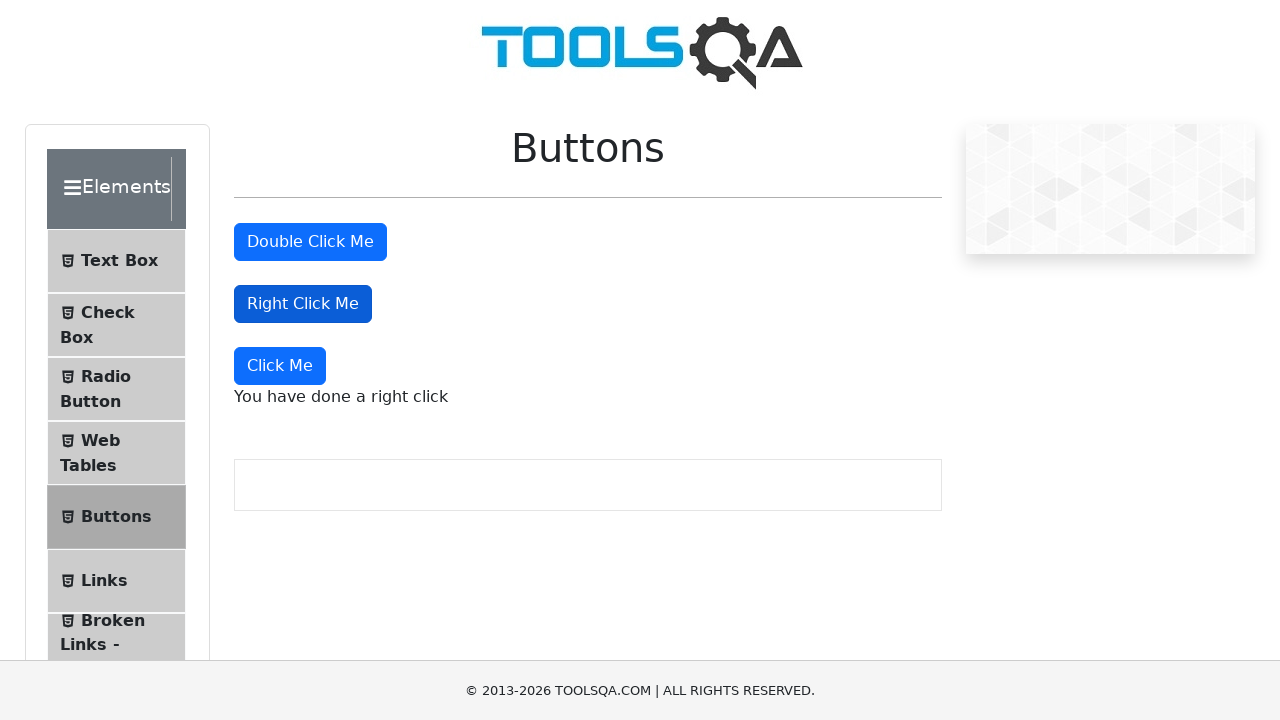

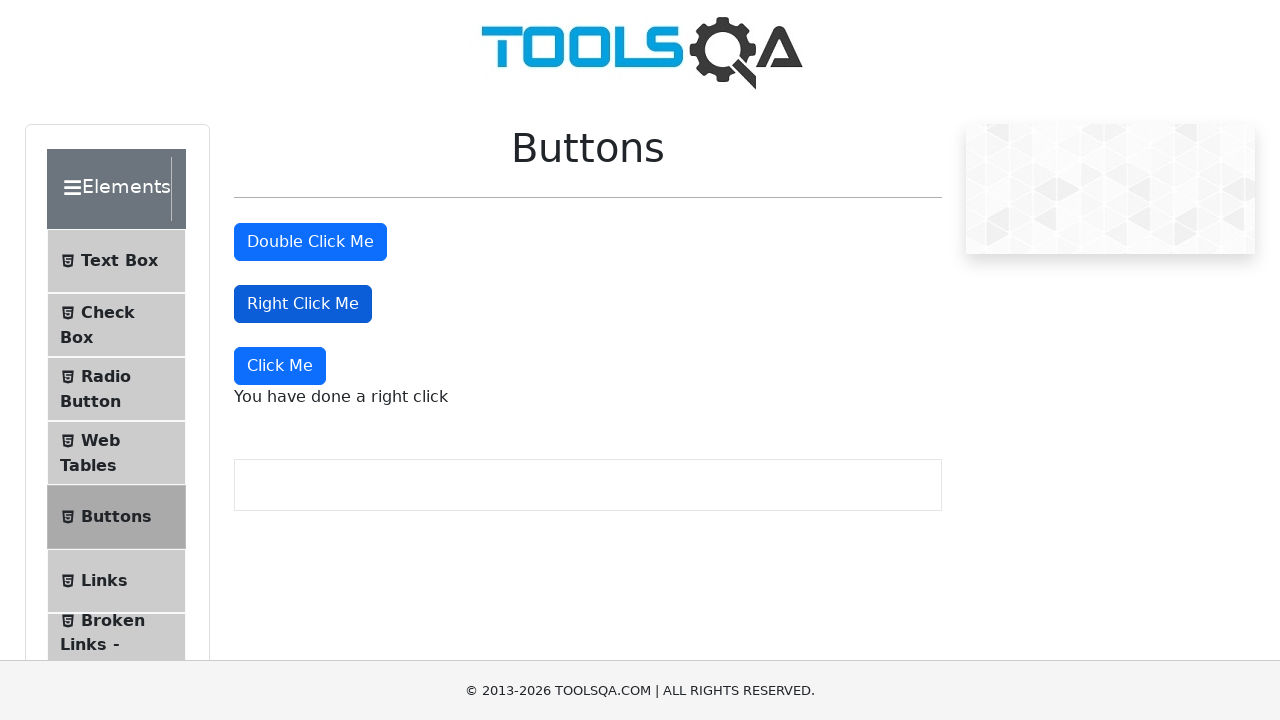